Clicks on the A/B Testing link, verifies the page title, and navigates back

Starting URL: http://the-internet.herokuapp.com/

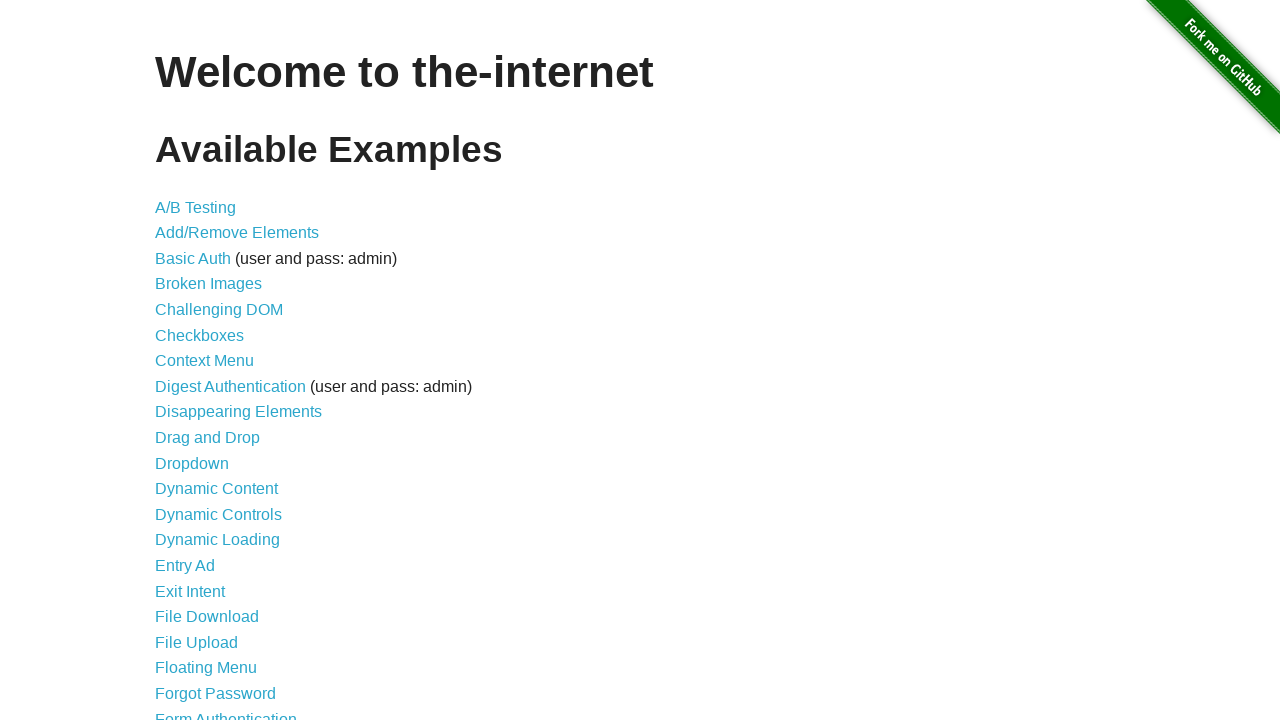

Clicked on the A/B Testing link at (196, 207) on xpath=/html/body/div[2]/div/ul/li[1]/a
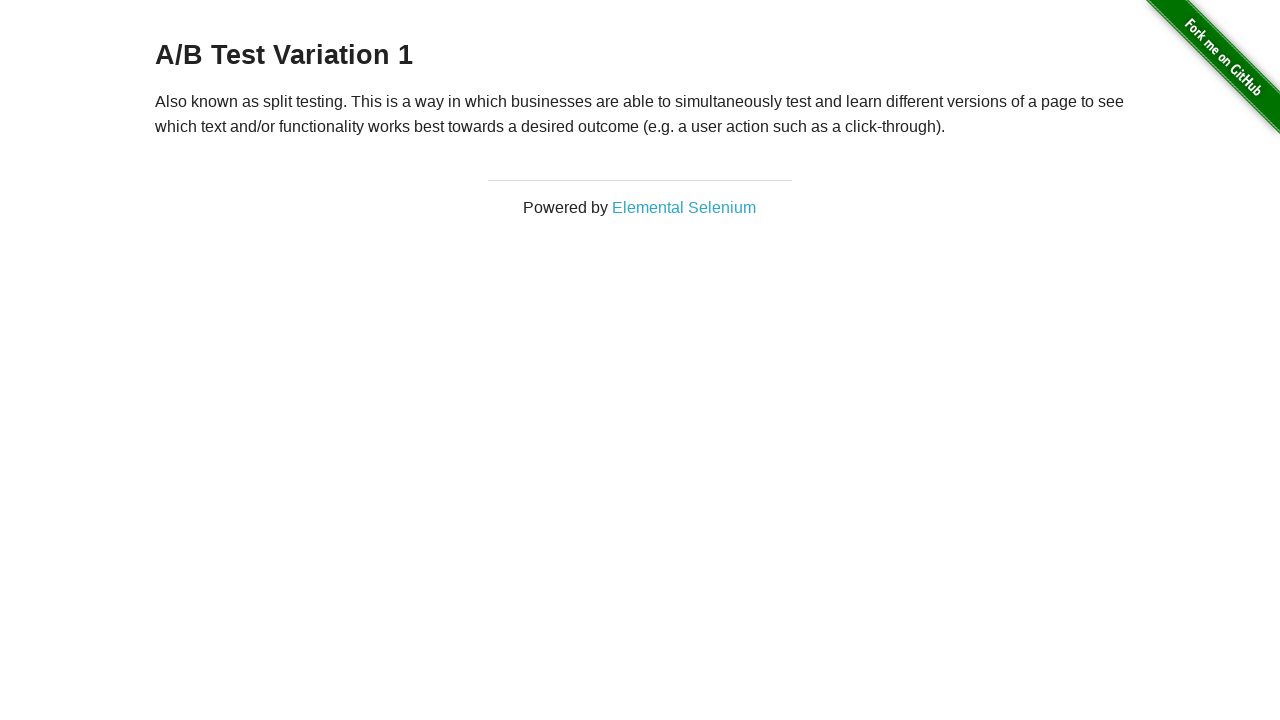

Verified page title is 'The Internet'
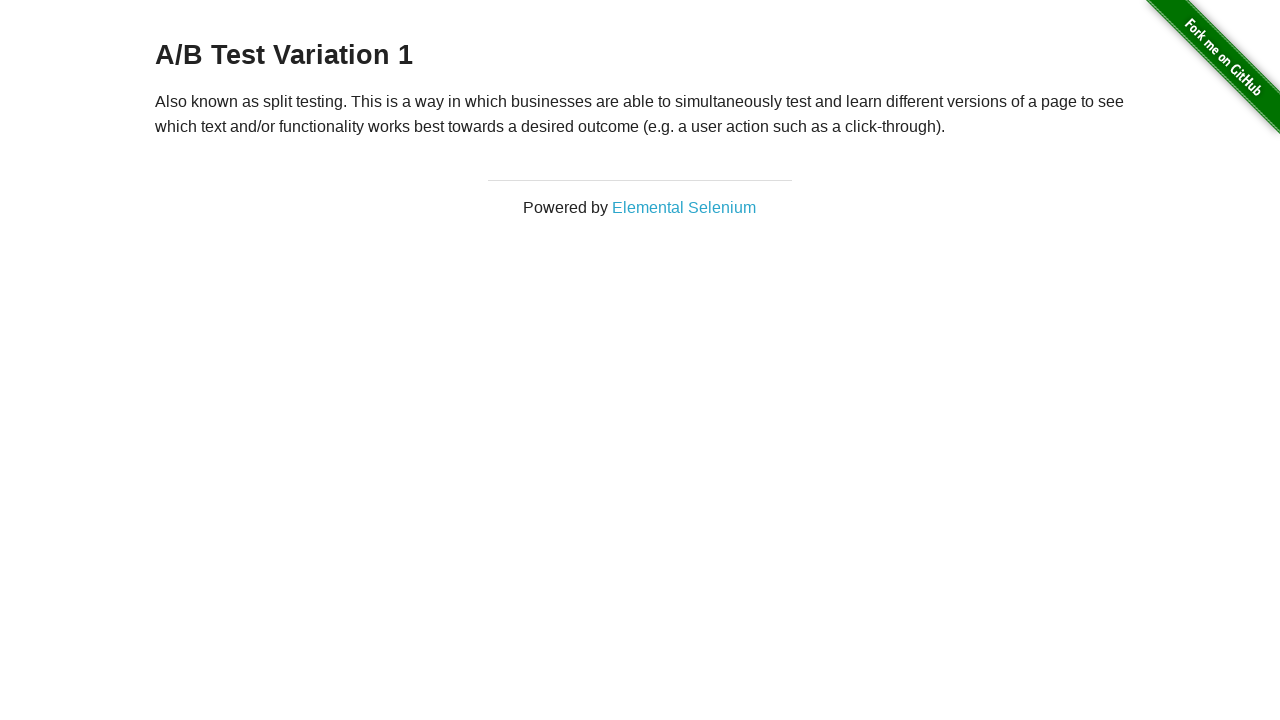

Navigated back to previous page
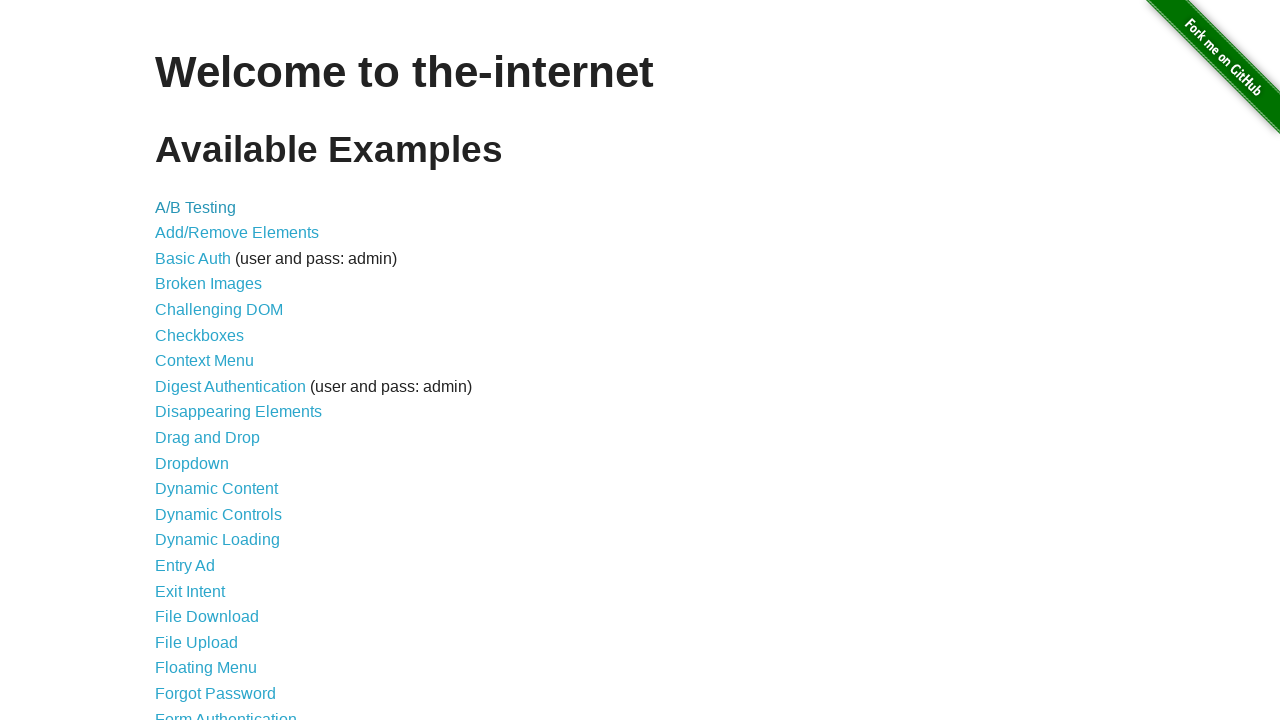

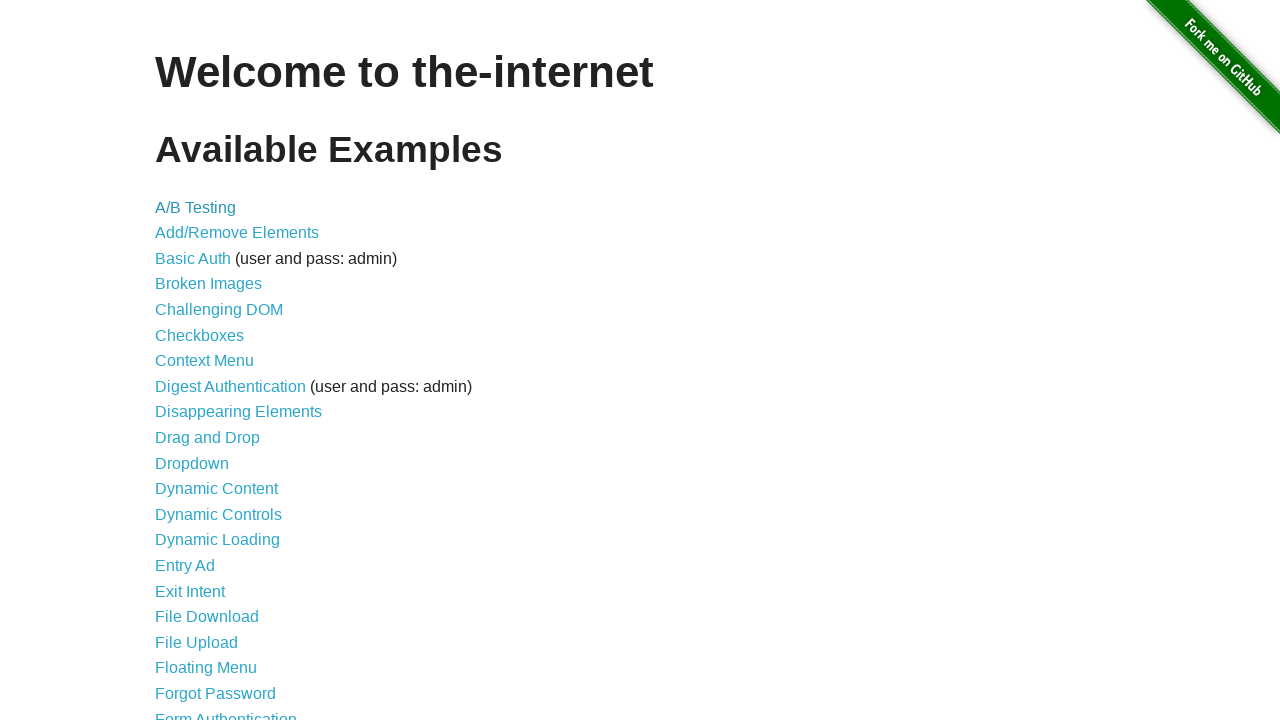